Tests the Python.org search functionality by entering a search query and submitting it

Starting URL: http://www.python.org

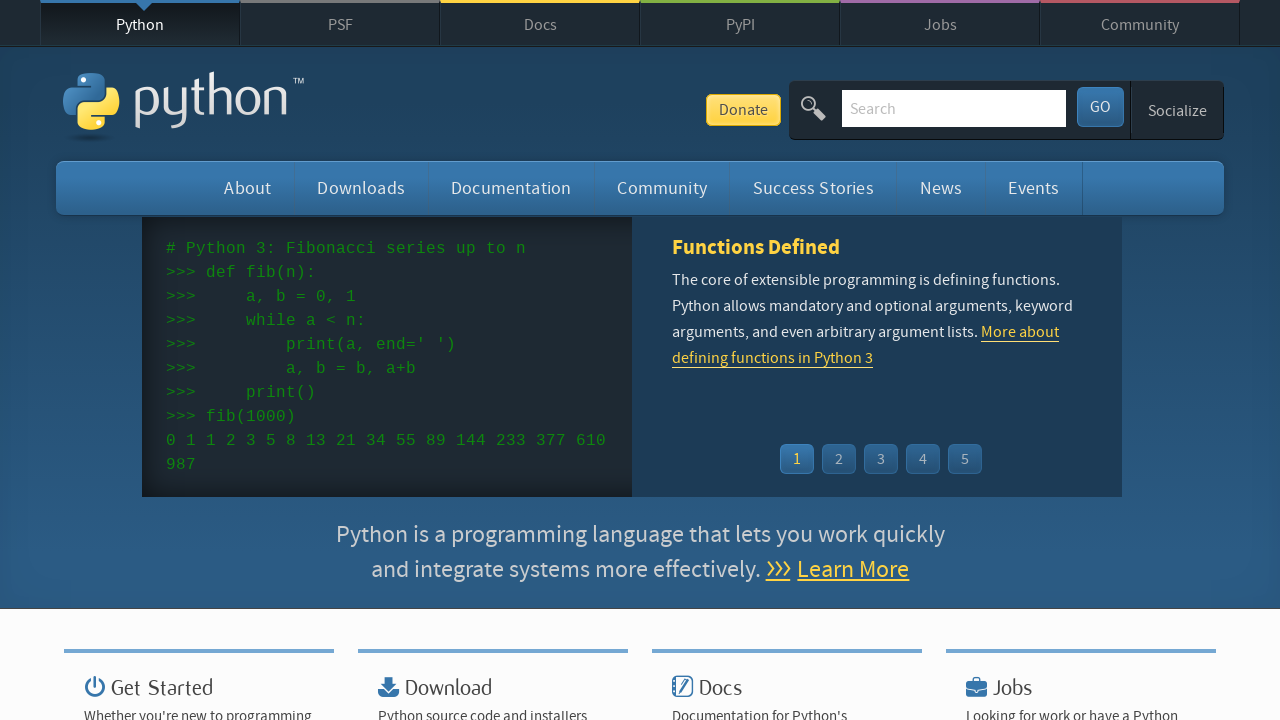

Located search field with id 'id-search-field'
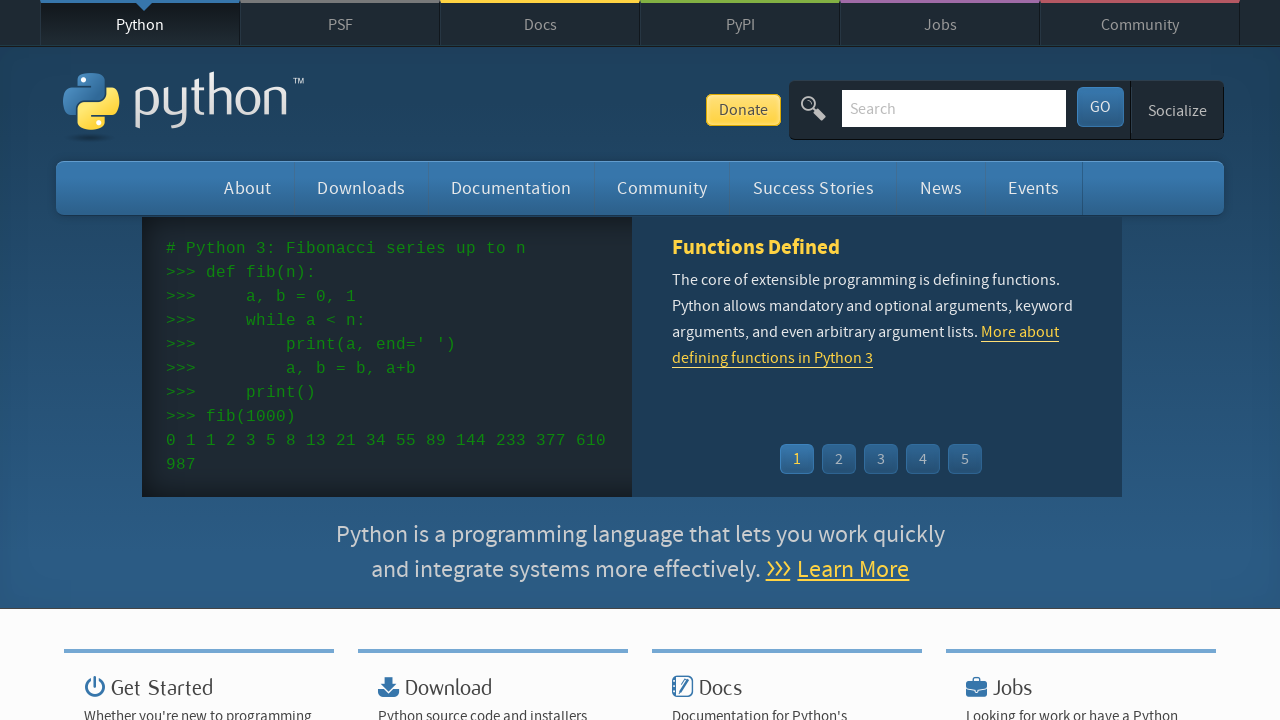

Cleared the search field on #id-search-field
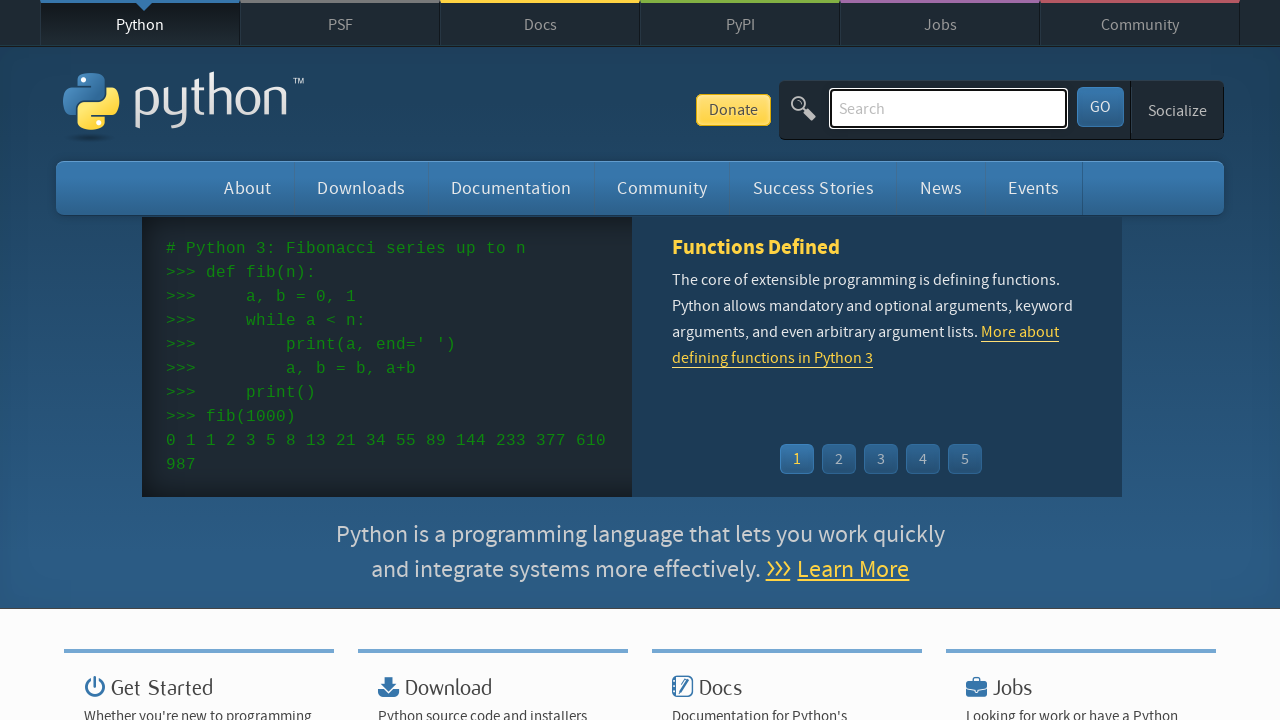

Filled search field with 'Chris' on #id-search-field
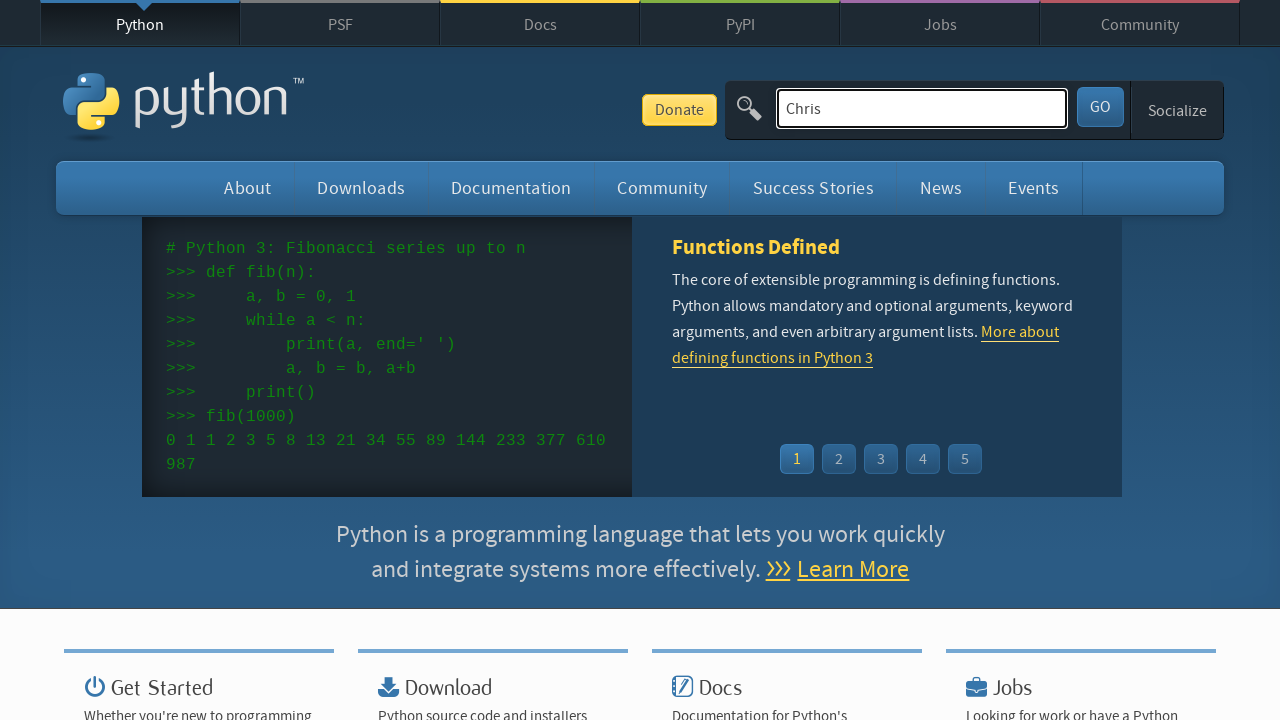

Pressed Enter to submit search query on #id-search-field
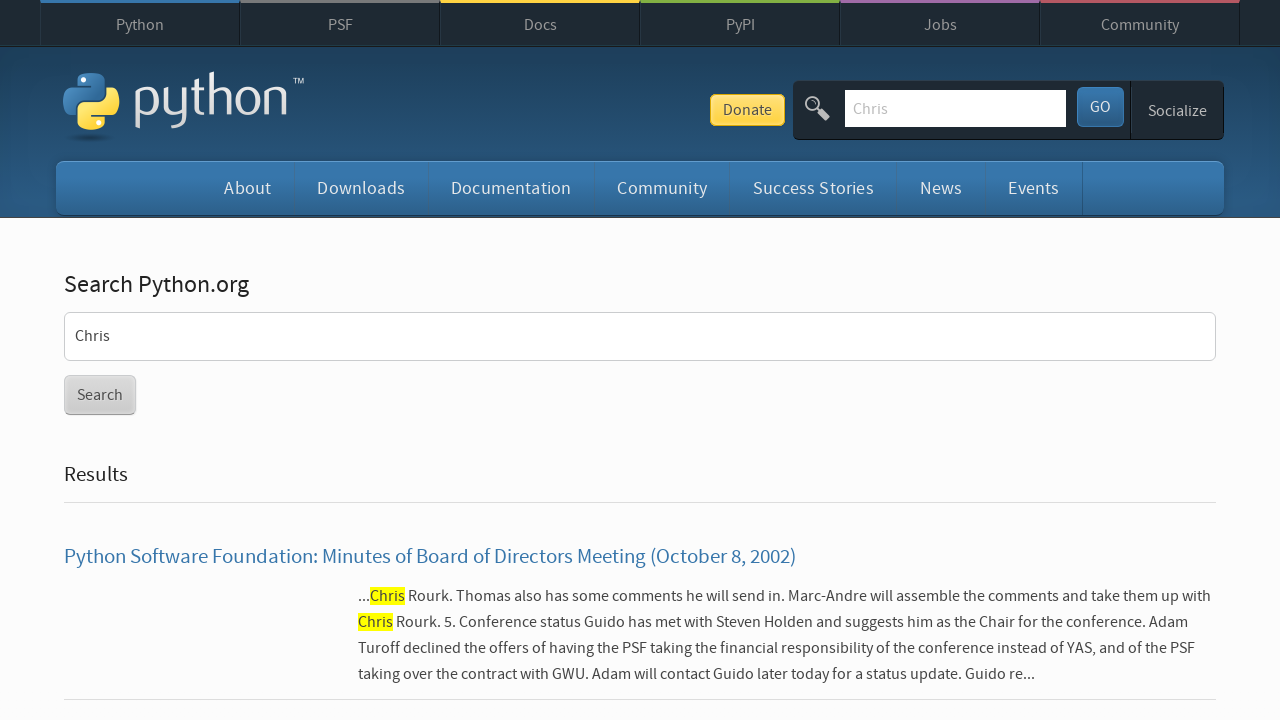

Search results page fully loaded (networkidle)
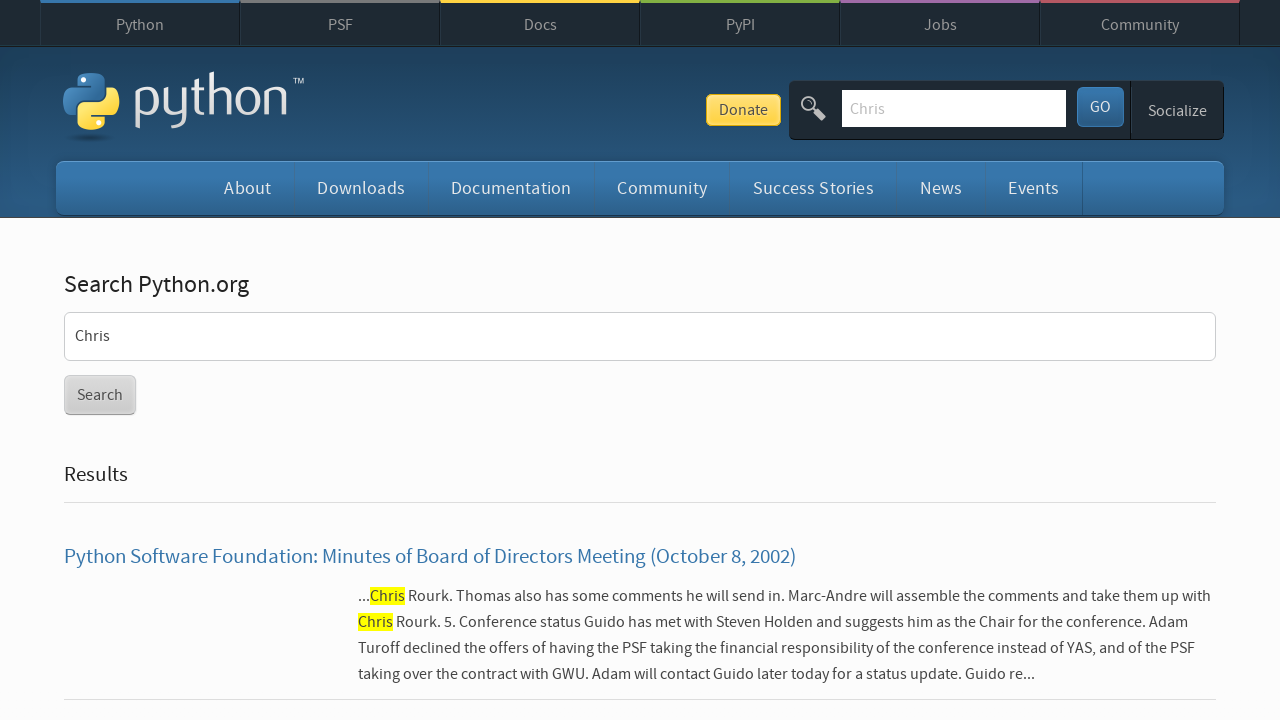

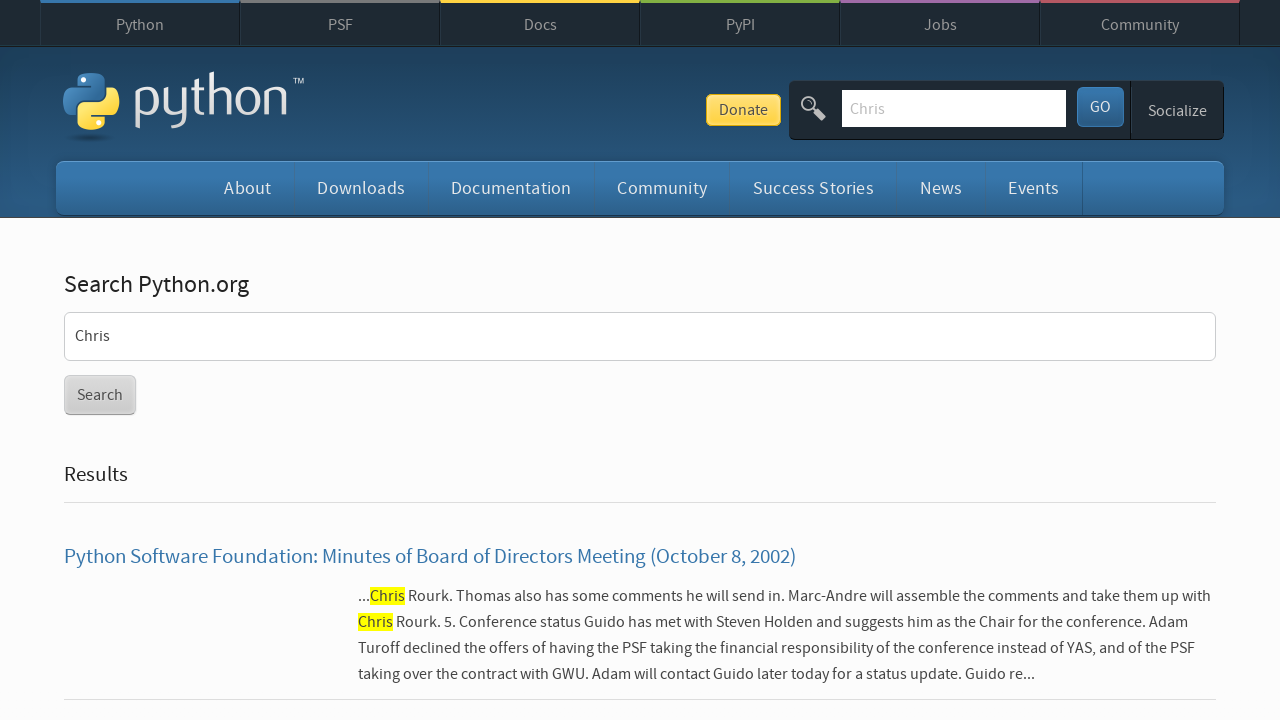